Tests drag and drop functionality using click-and-hold method to move element to target

Starting URL: https://jqueryui.com/droppable/

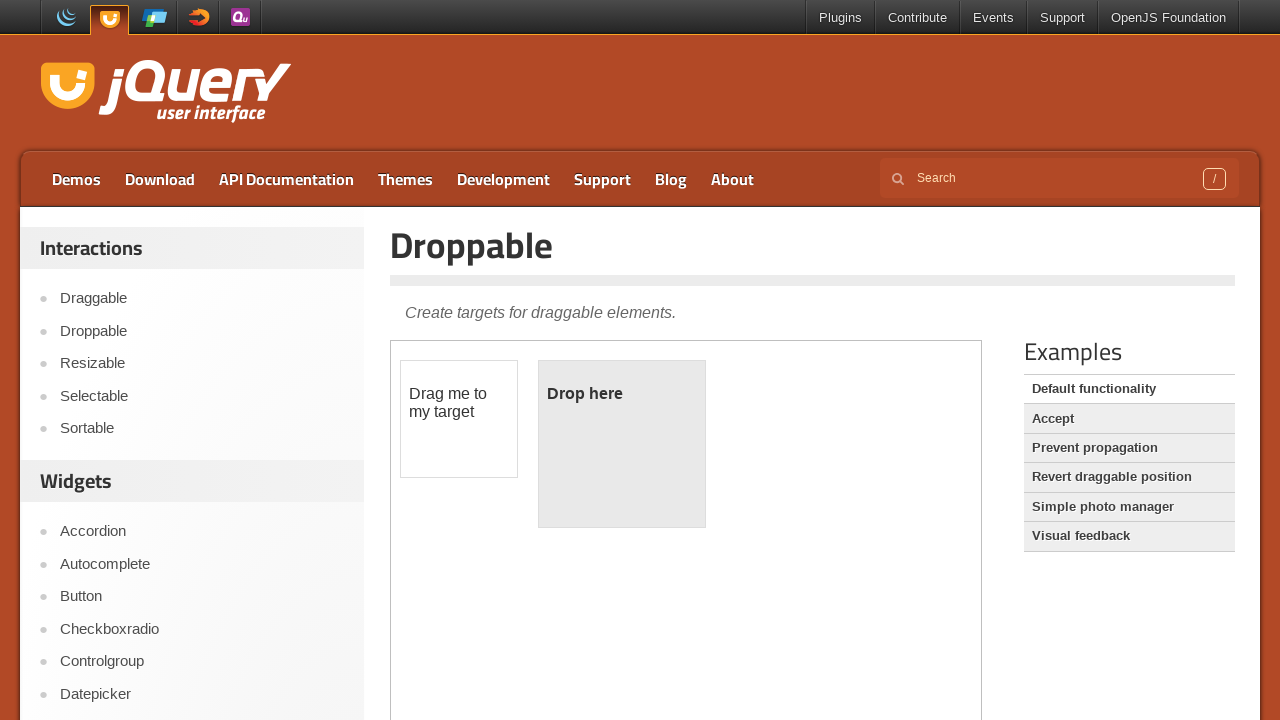

Waited for draggable element to load in iframe
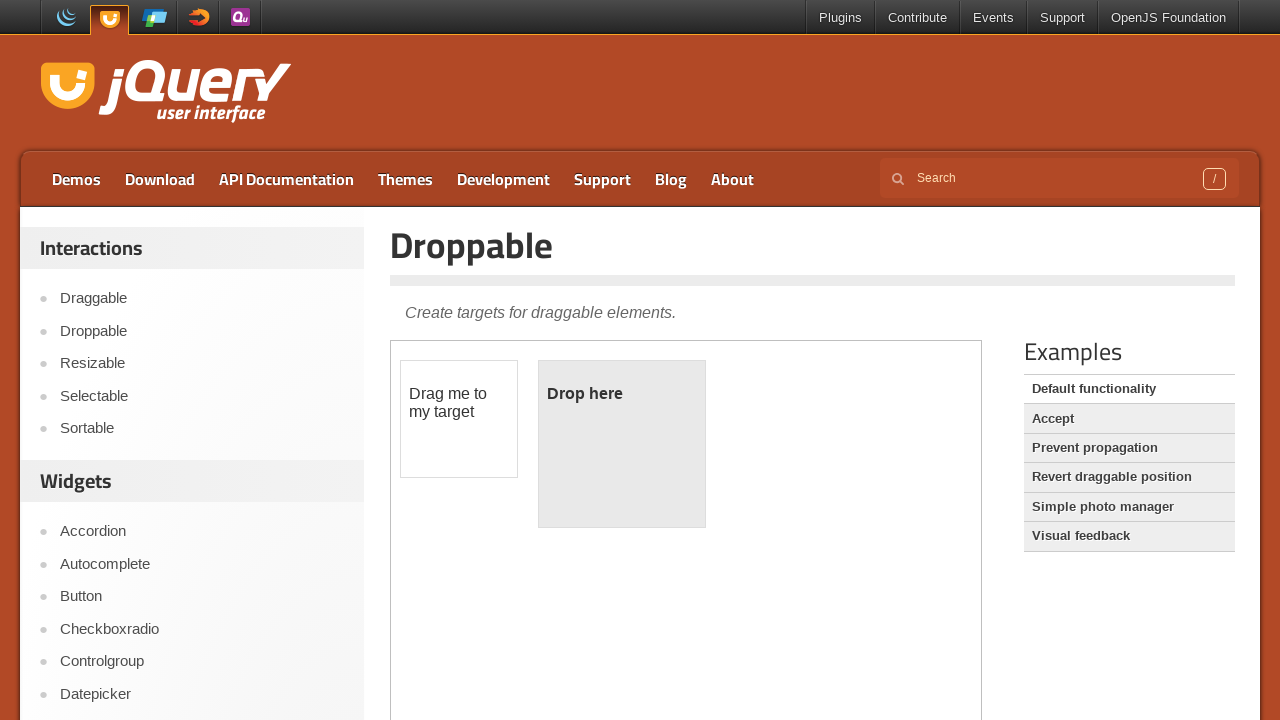

Located iframe containing drag and drop elements
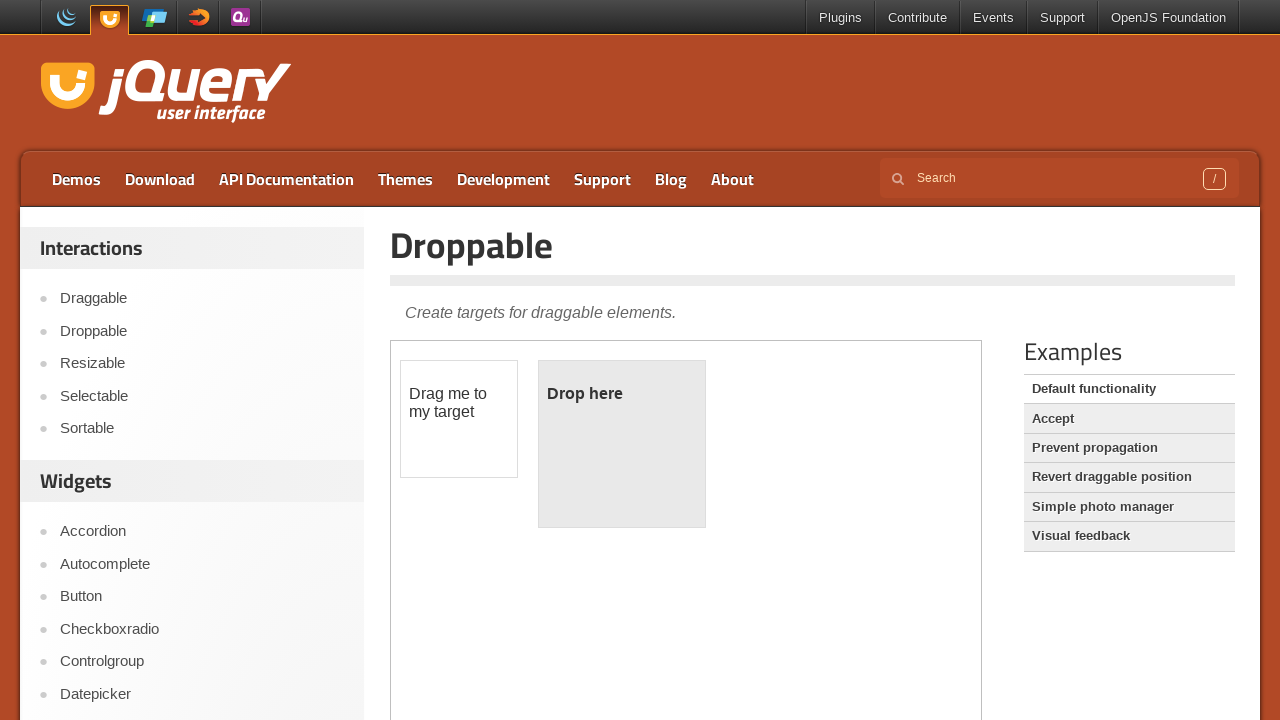

Located draggable source element
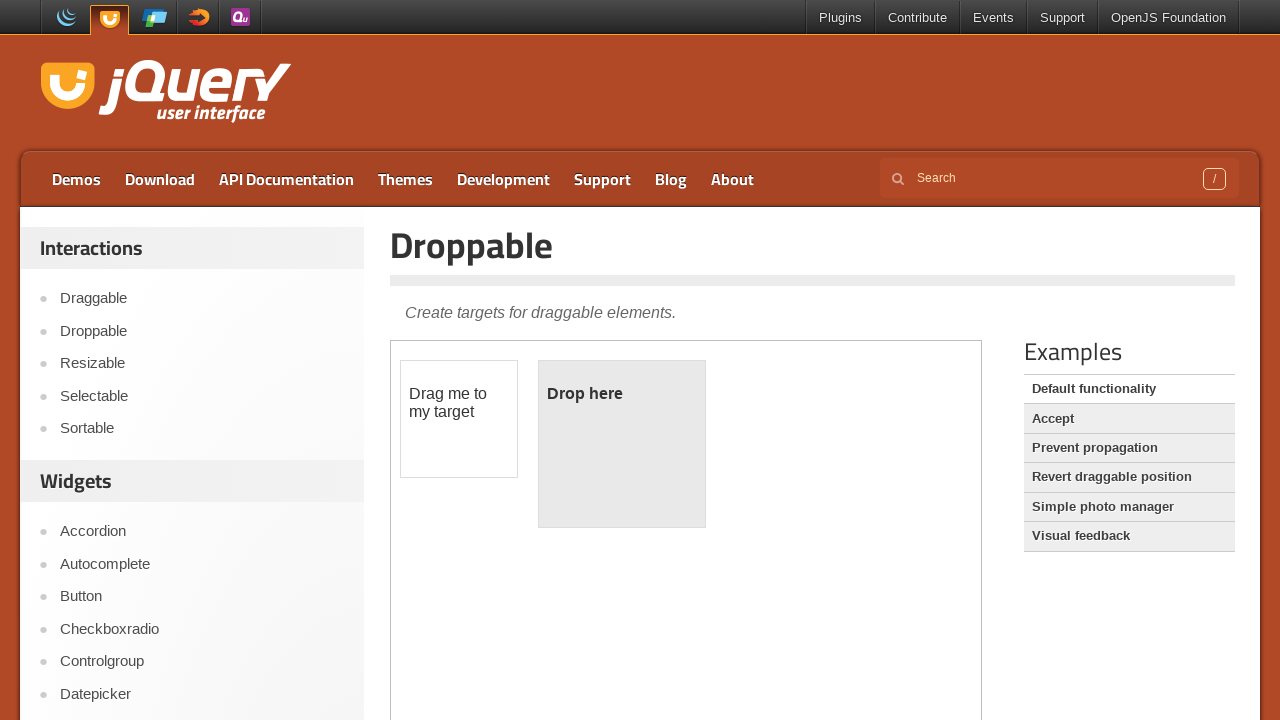

Located droppable target element
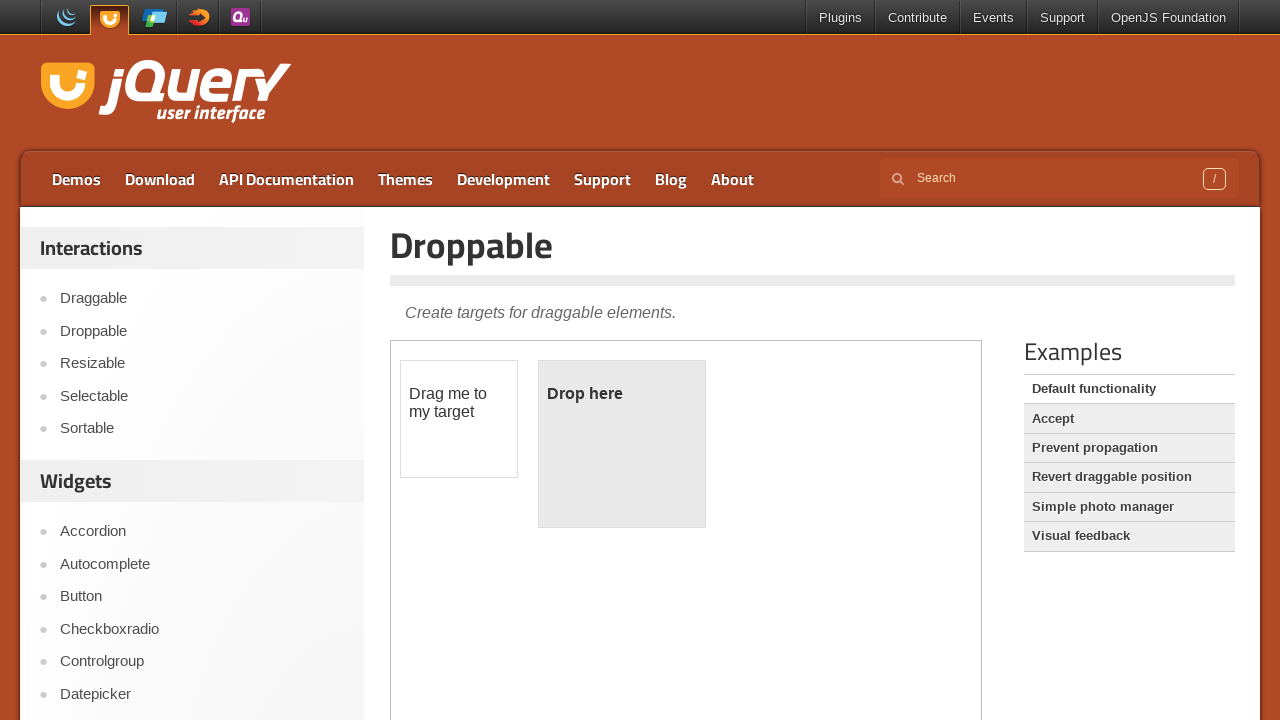

Hovered over draggable element at (459, 419) on iframe >> nth=0 >> internal:control=enter-frame >> #draggable
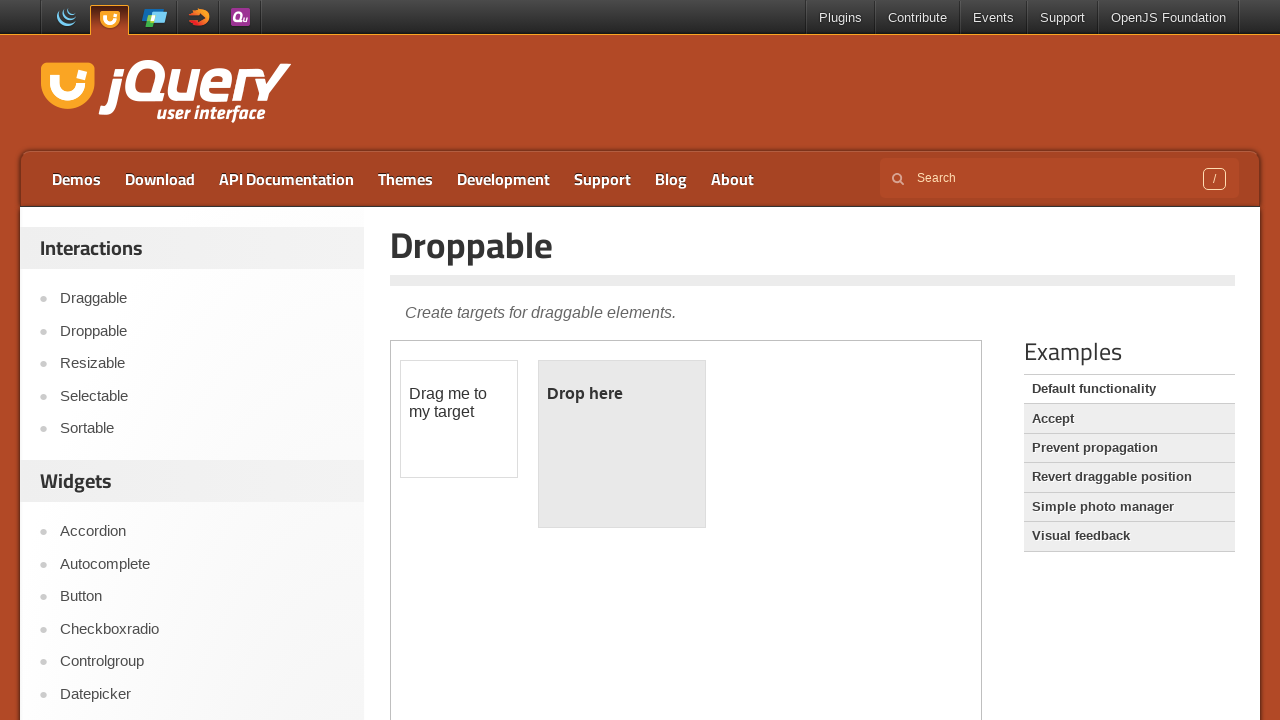

Pressed and held mouse button down on draggable element at (459, 419)
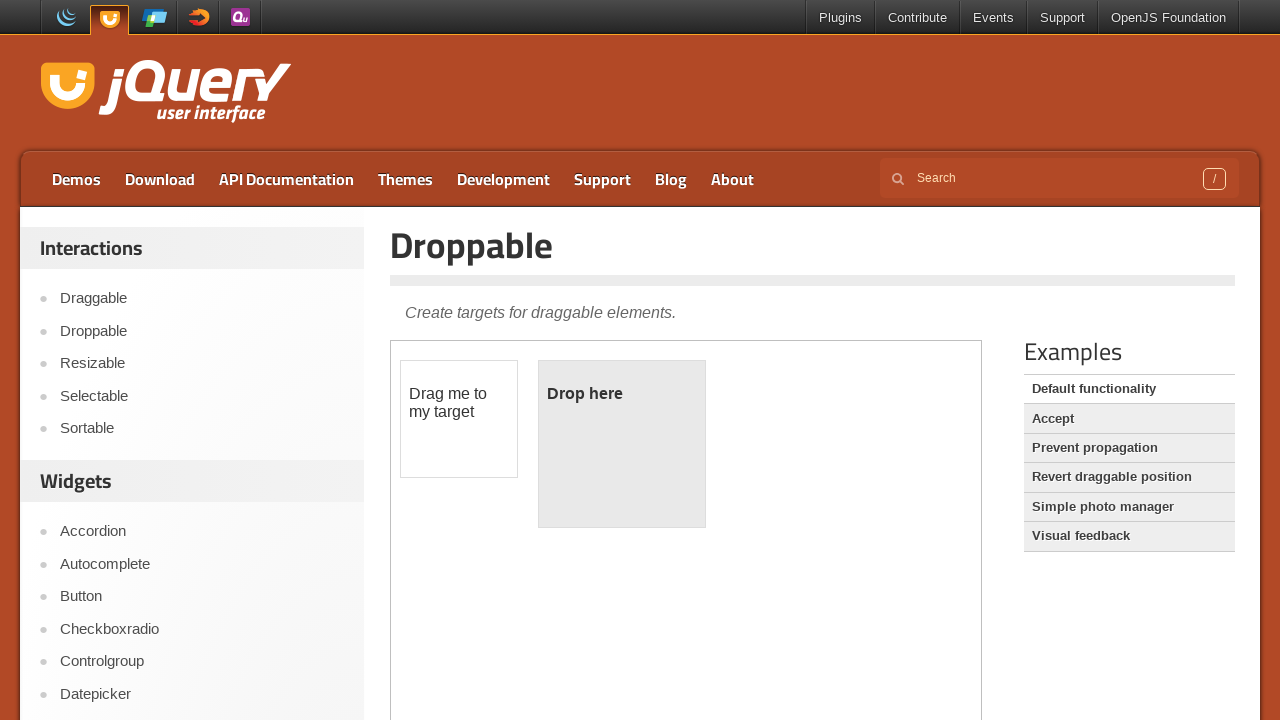

Moved mouse to droppable target element while holding button at (622, 444) on iframe >> nth=0 >> internal:control=enter-frame >> #droppable
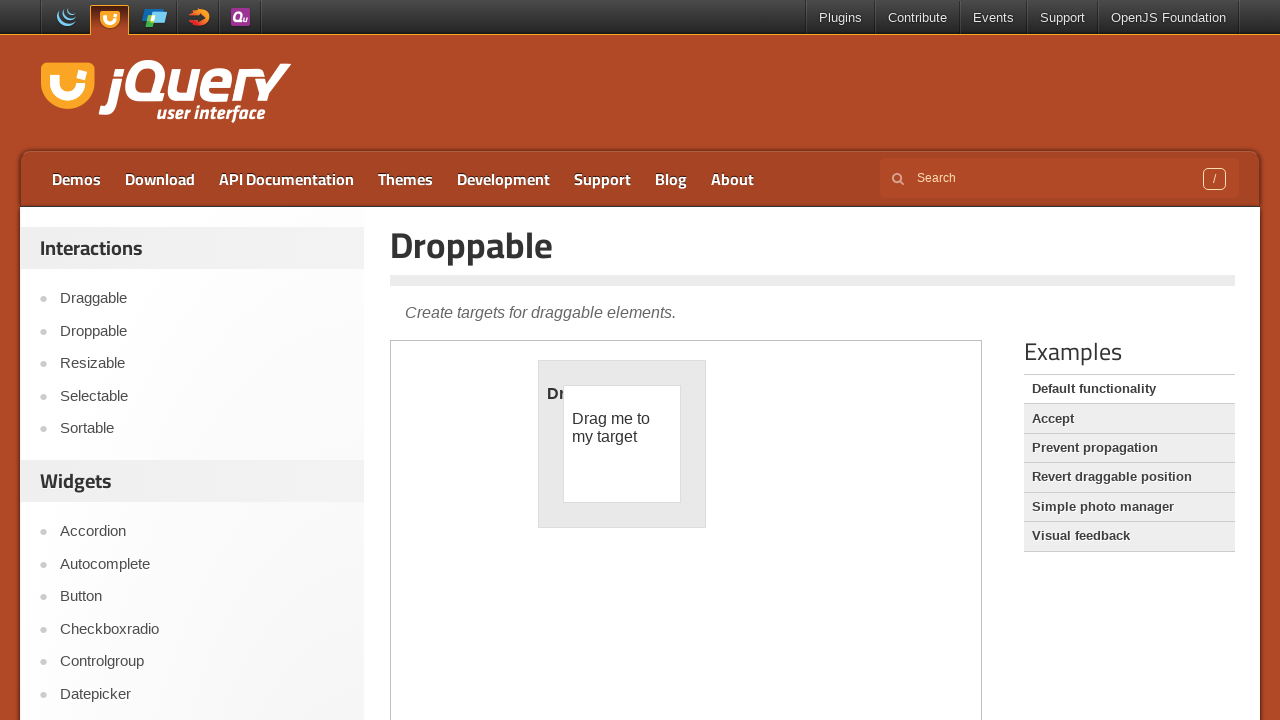

Released mouse button to complete drag and drop operation at (622, 444)
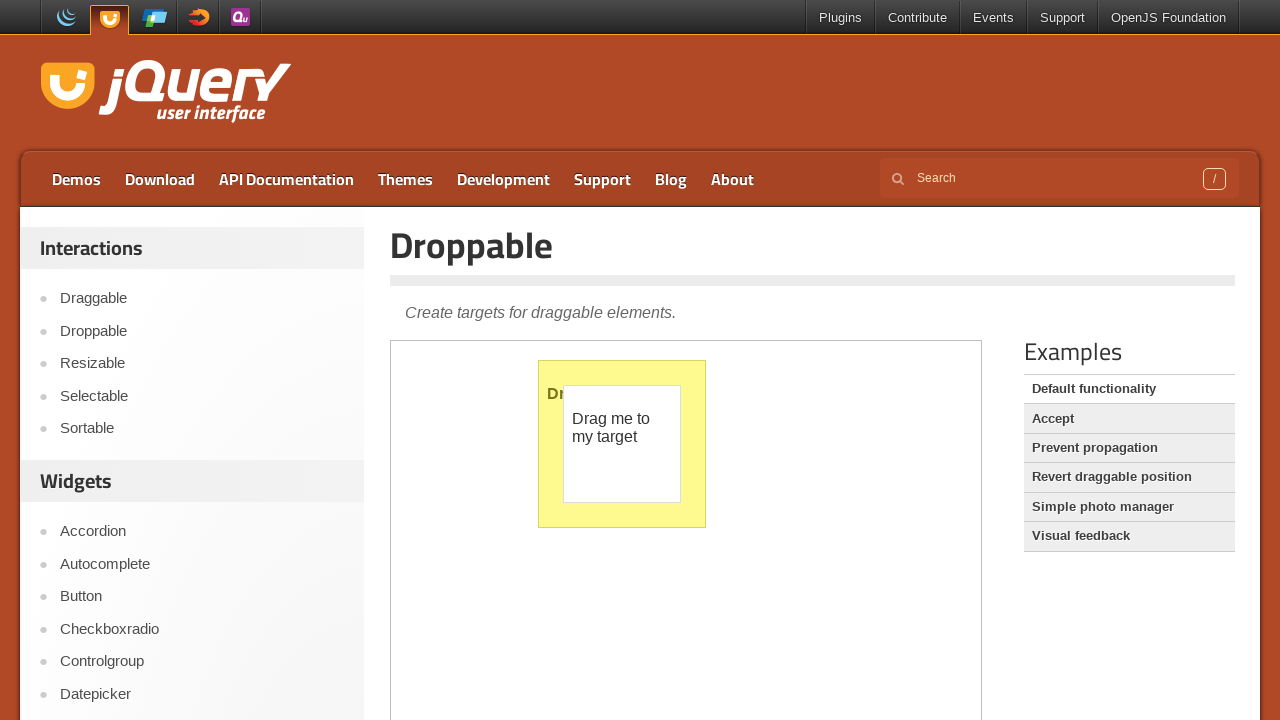

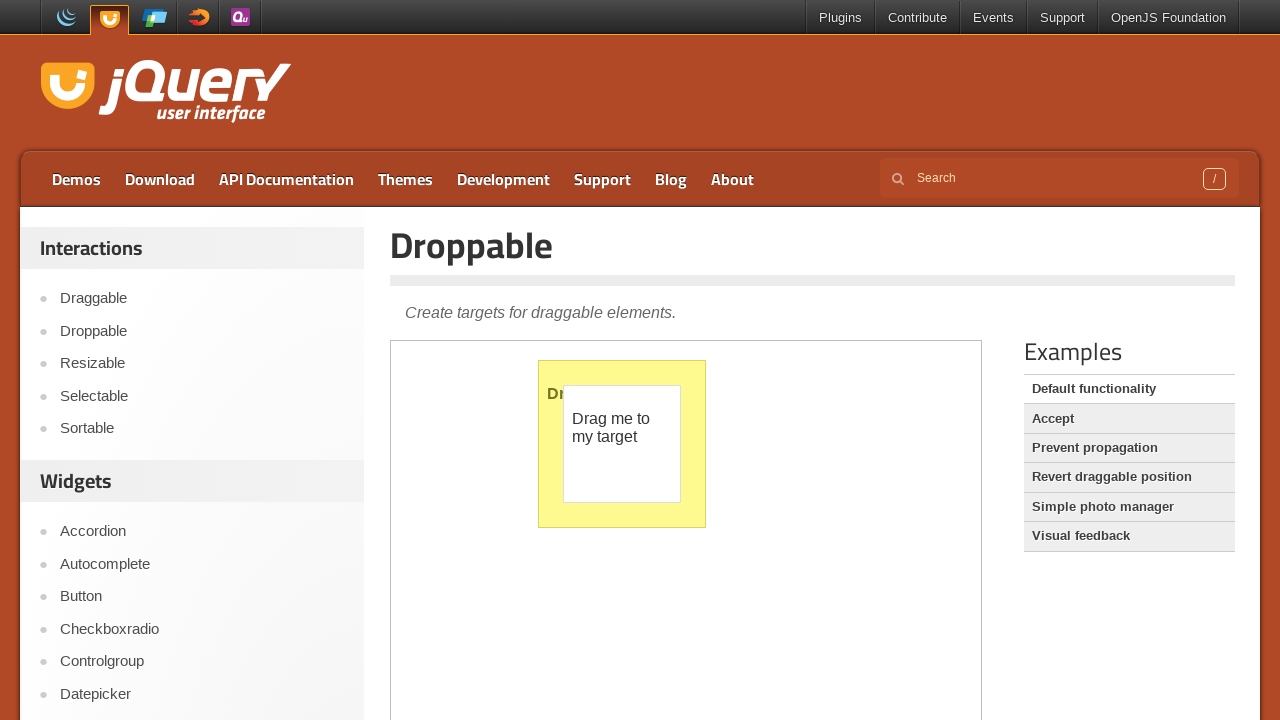